Tests form interactions on an Angular practice page by clicking a checkbox, checking a radio button, and selecting an option from a dropdown

Starting URL: https://rahulshettyacademy.com/angularpractice/

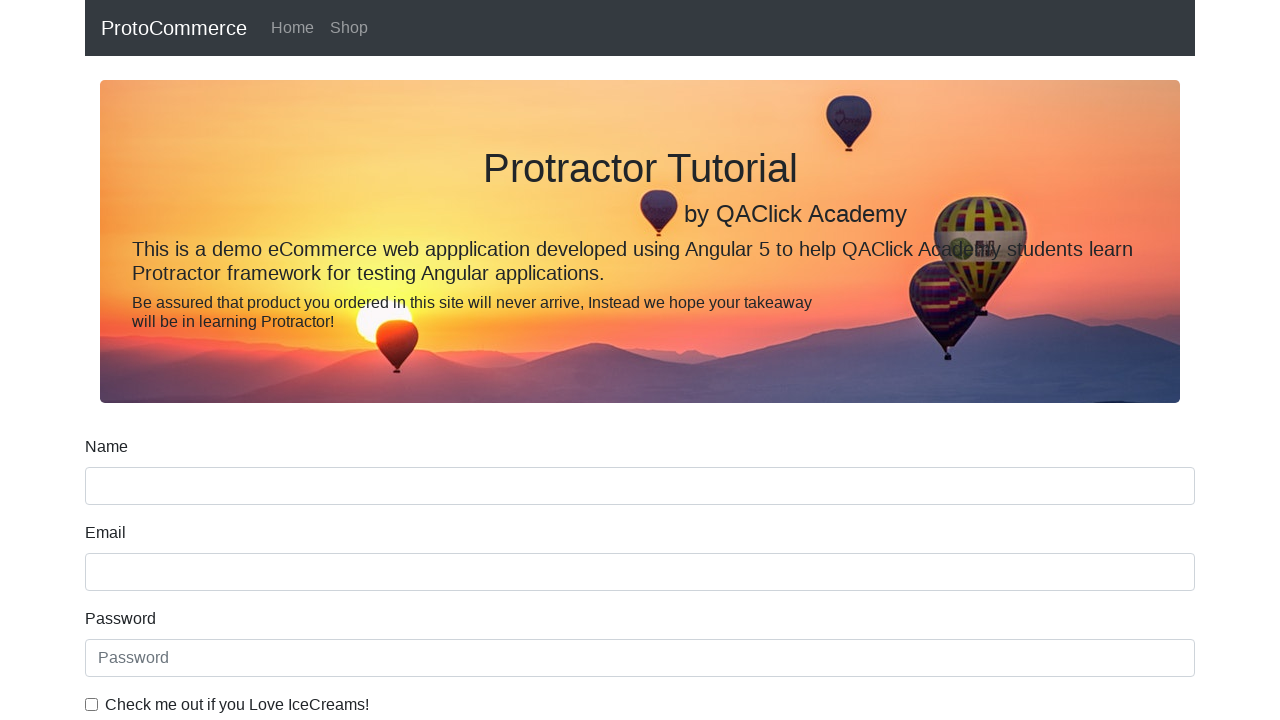

Clicked the ice cream checkbox using label text at (92, 704) on internal:label="Check me out if you Love IceCreams!"i
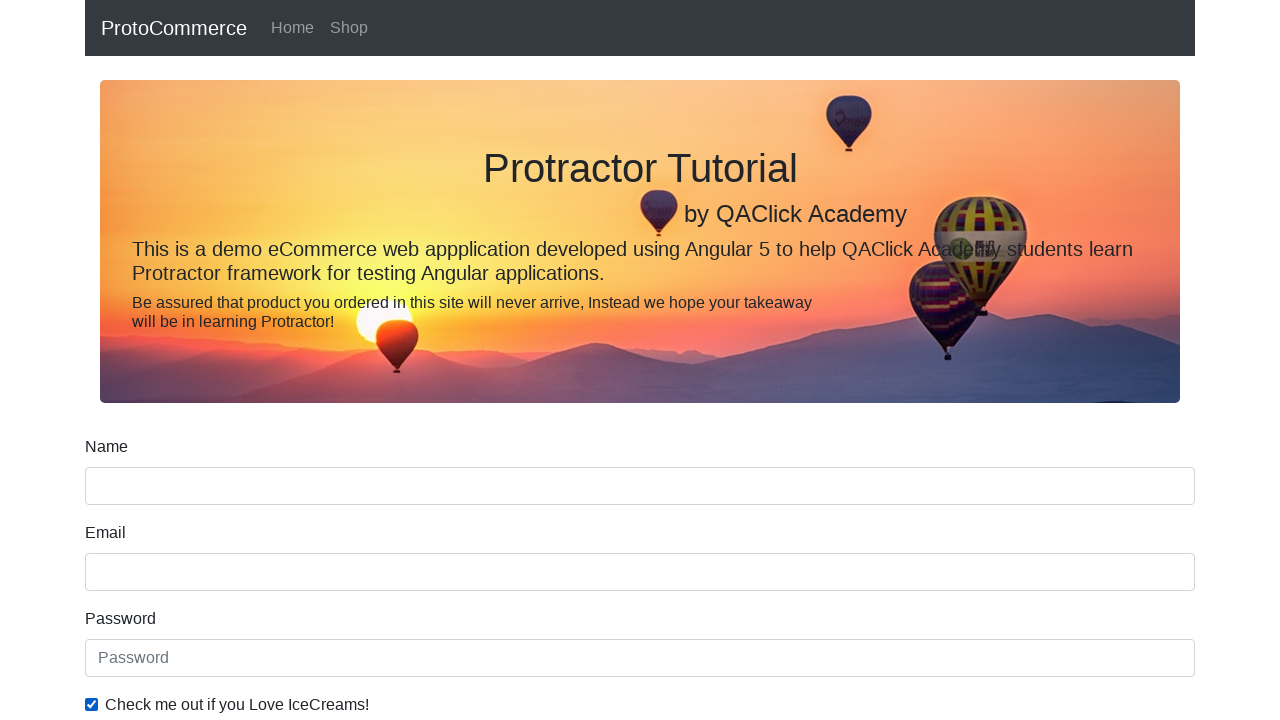

Checked the 'Employed' radio button at (326, 360) on internal:label="Employed"i
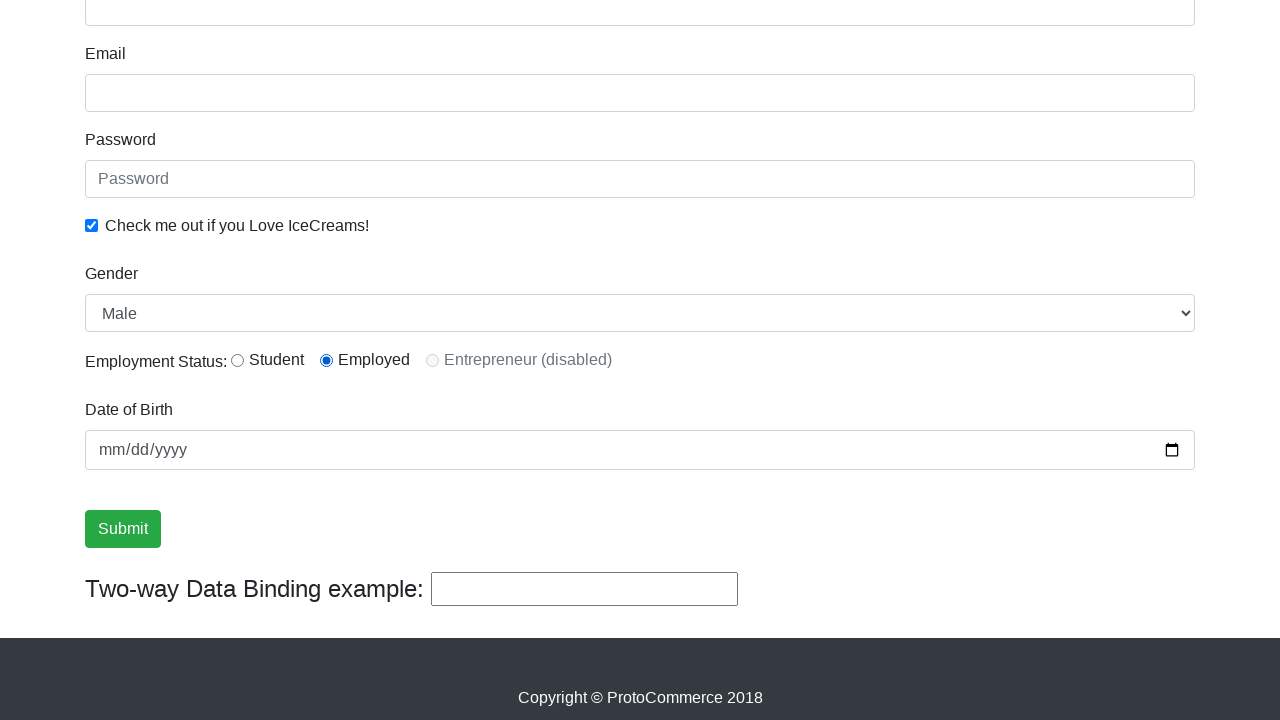

Selected 'Female' from the Gender dropdown on internal:label="Gender"i
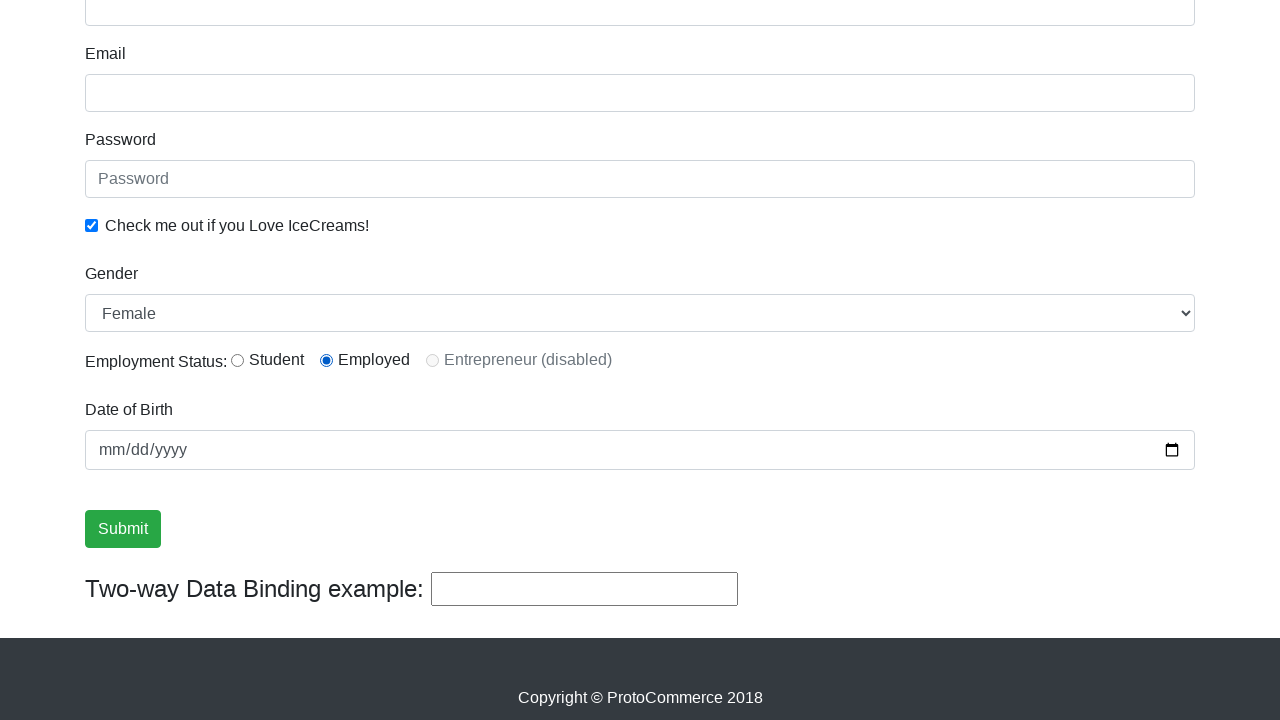

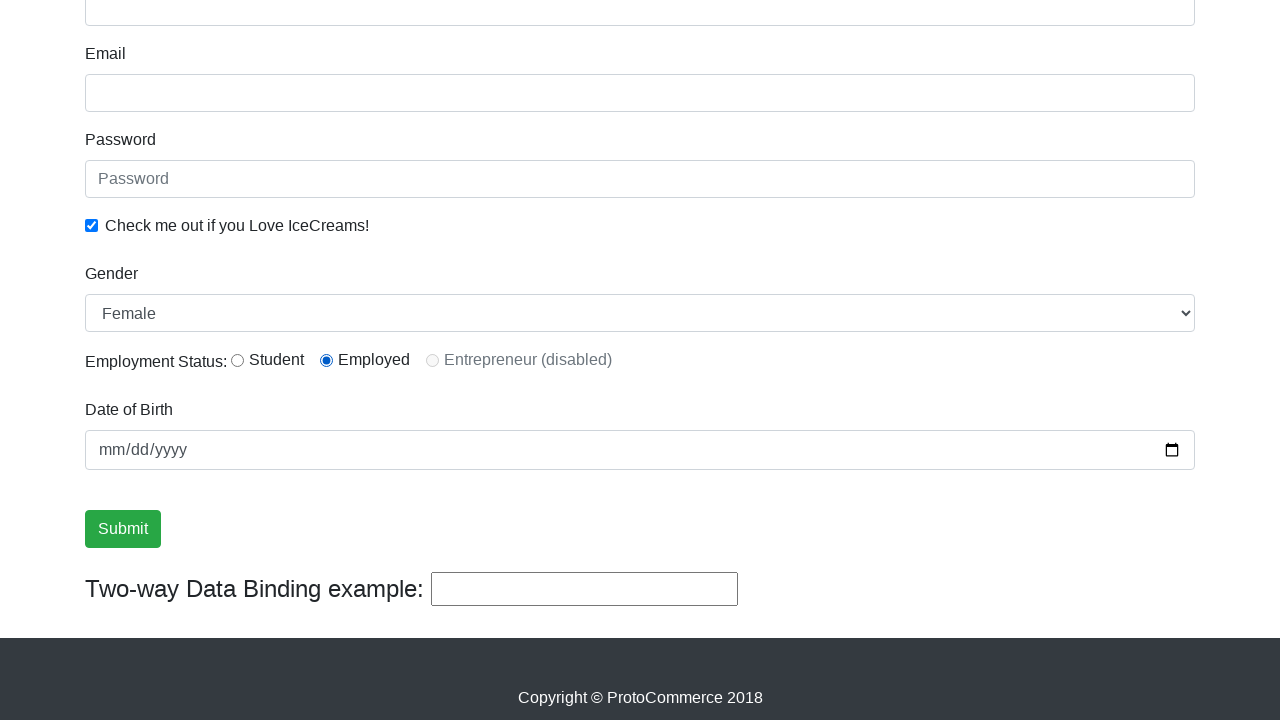